Tests that the OrangeHRM login page loads correctly and has the expected title containing "OrangeHRM"

Starting URL: https://opensource-demo.orangehrmlive.com/web/index.php/auth/login

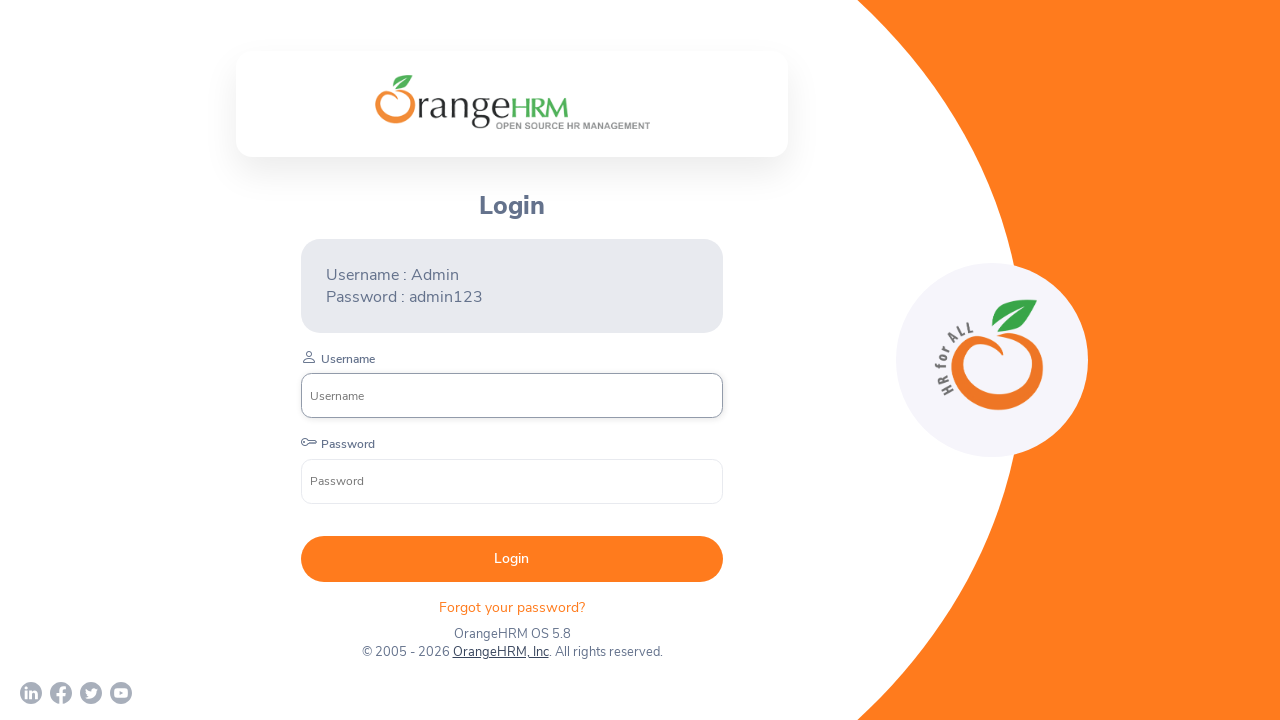

Waited 2000ms for page to load
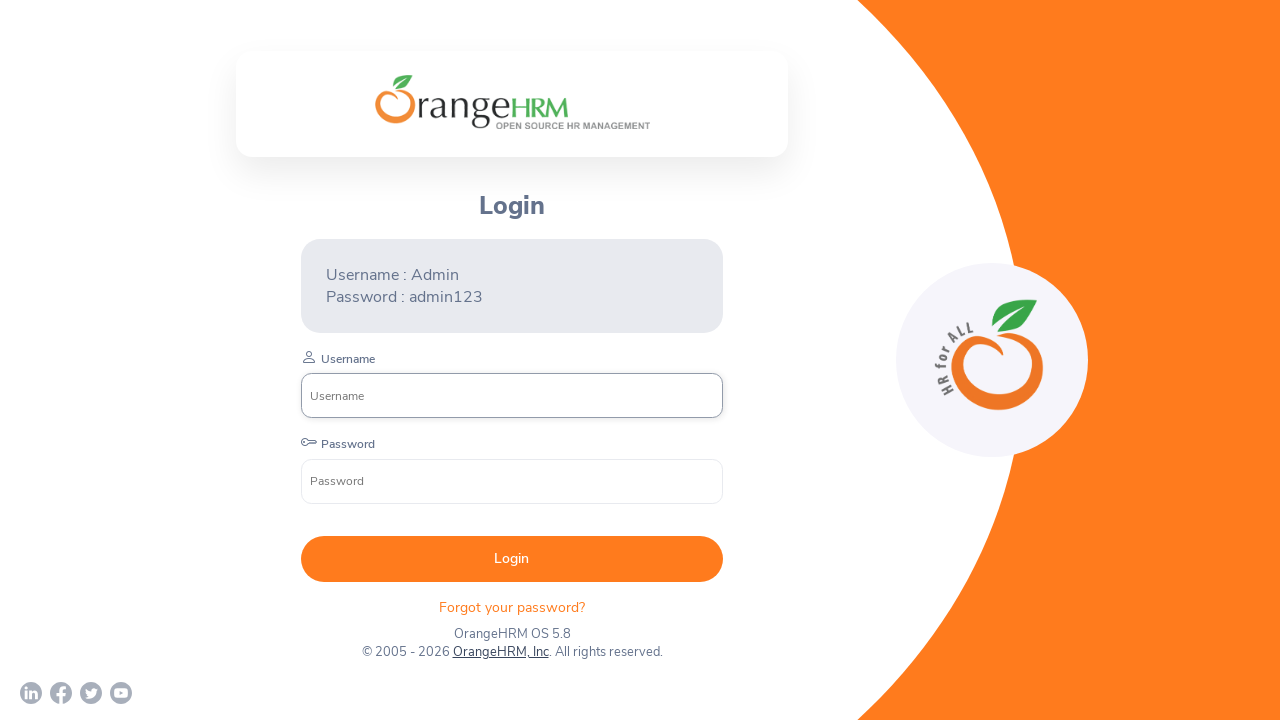

Verified page title contains 'OrangeHRM'
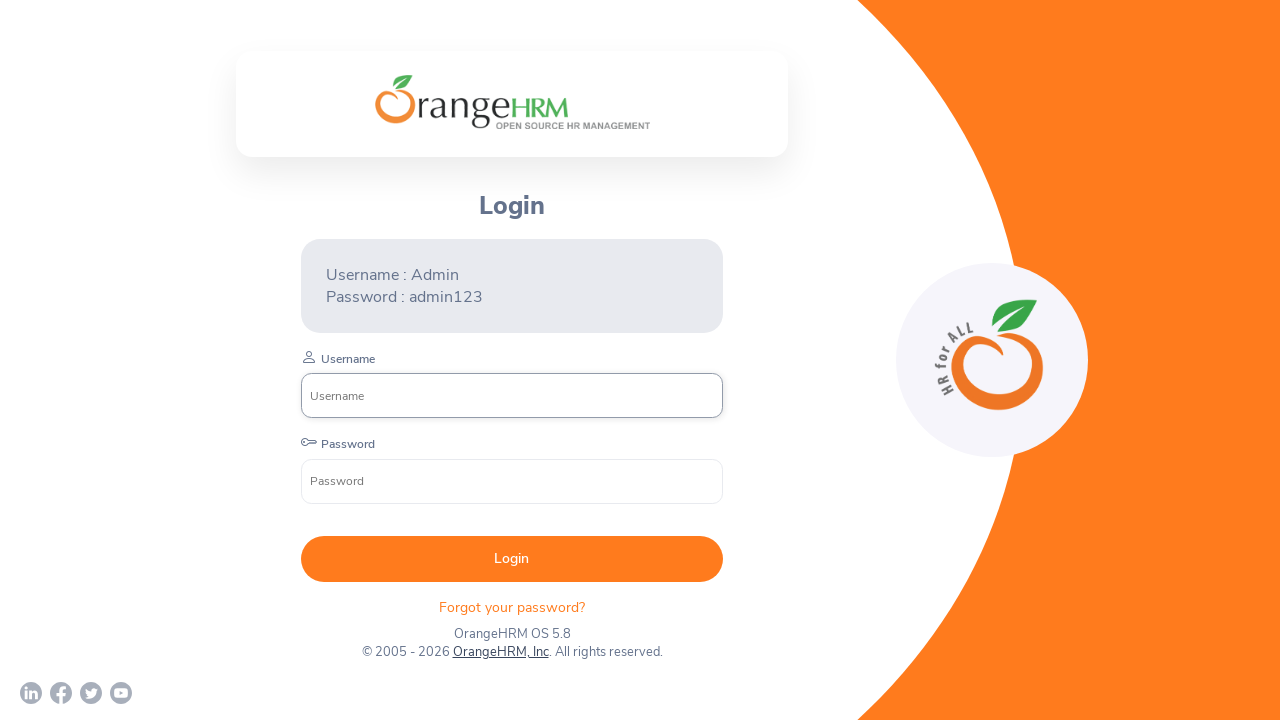

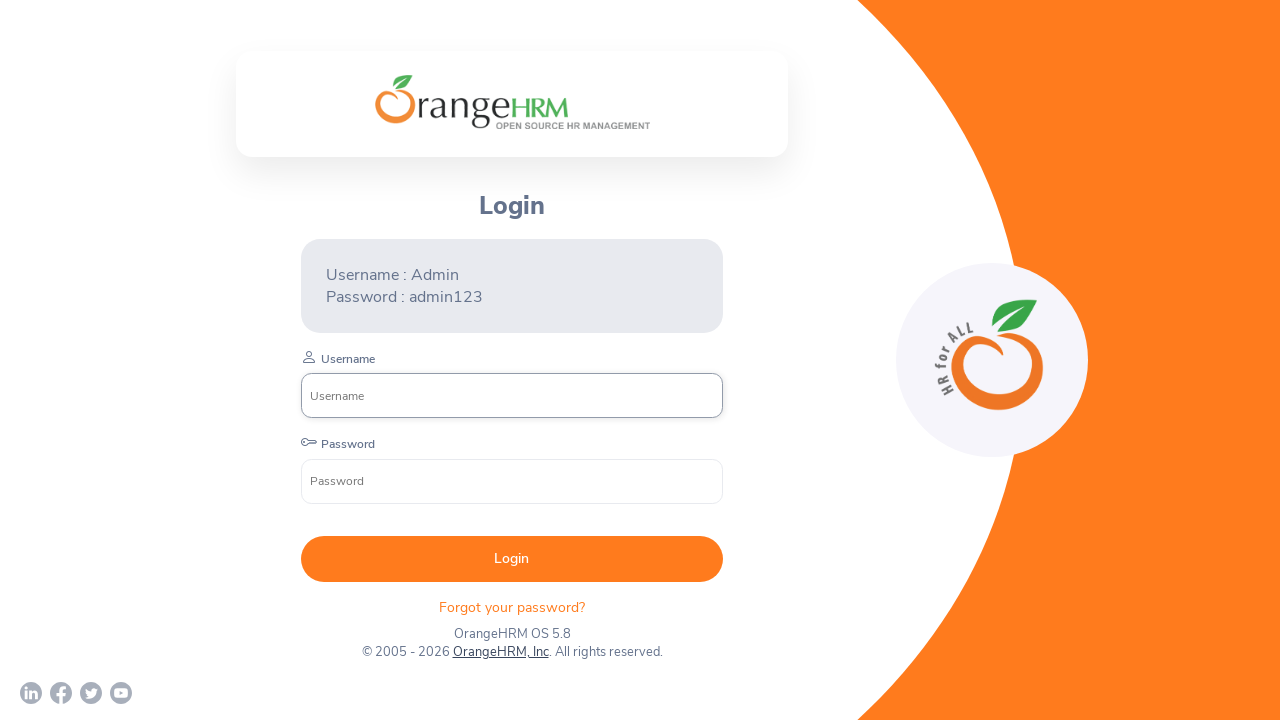